Navigates to YouTube homepage and maximizes the browser window. This appears to be a basic template script with minimal automation.

Starting URL: https://www.youtube.com/

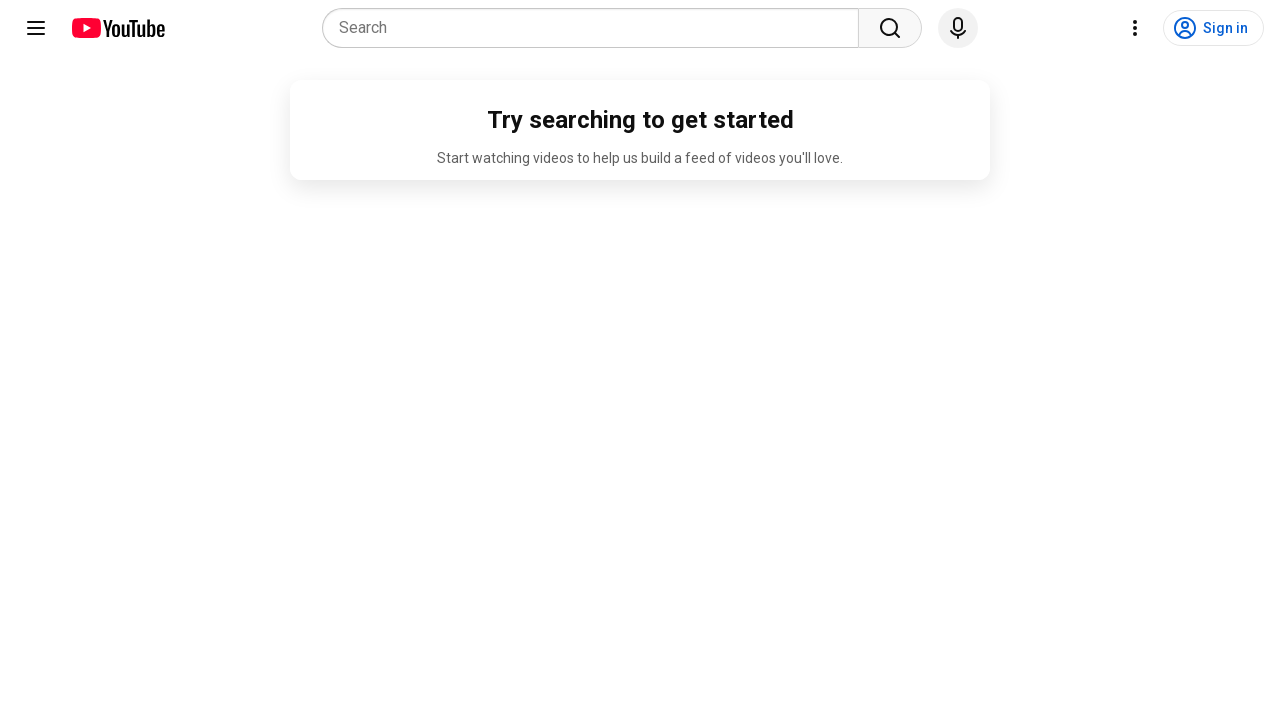

Set viewport to 1920x1080 to maximize browser window
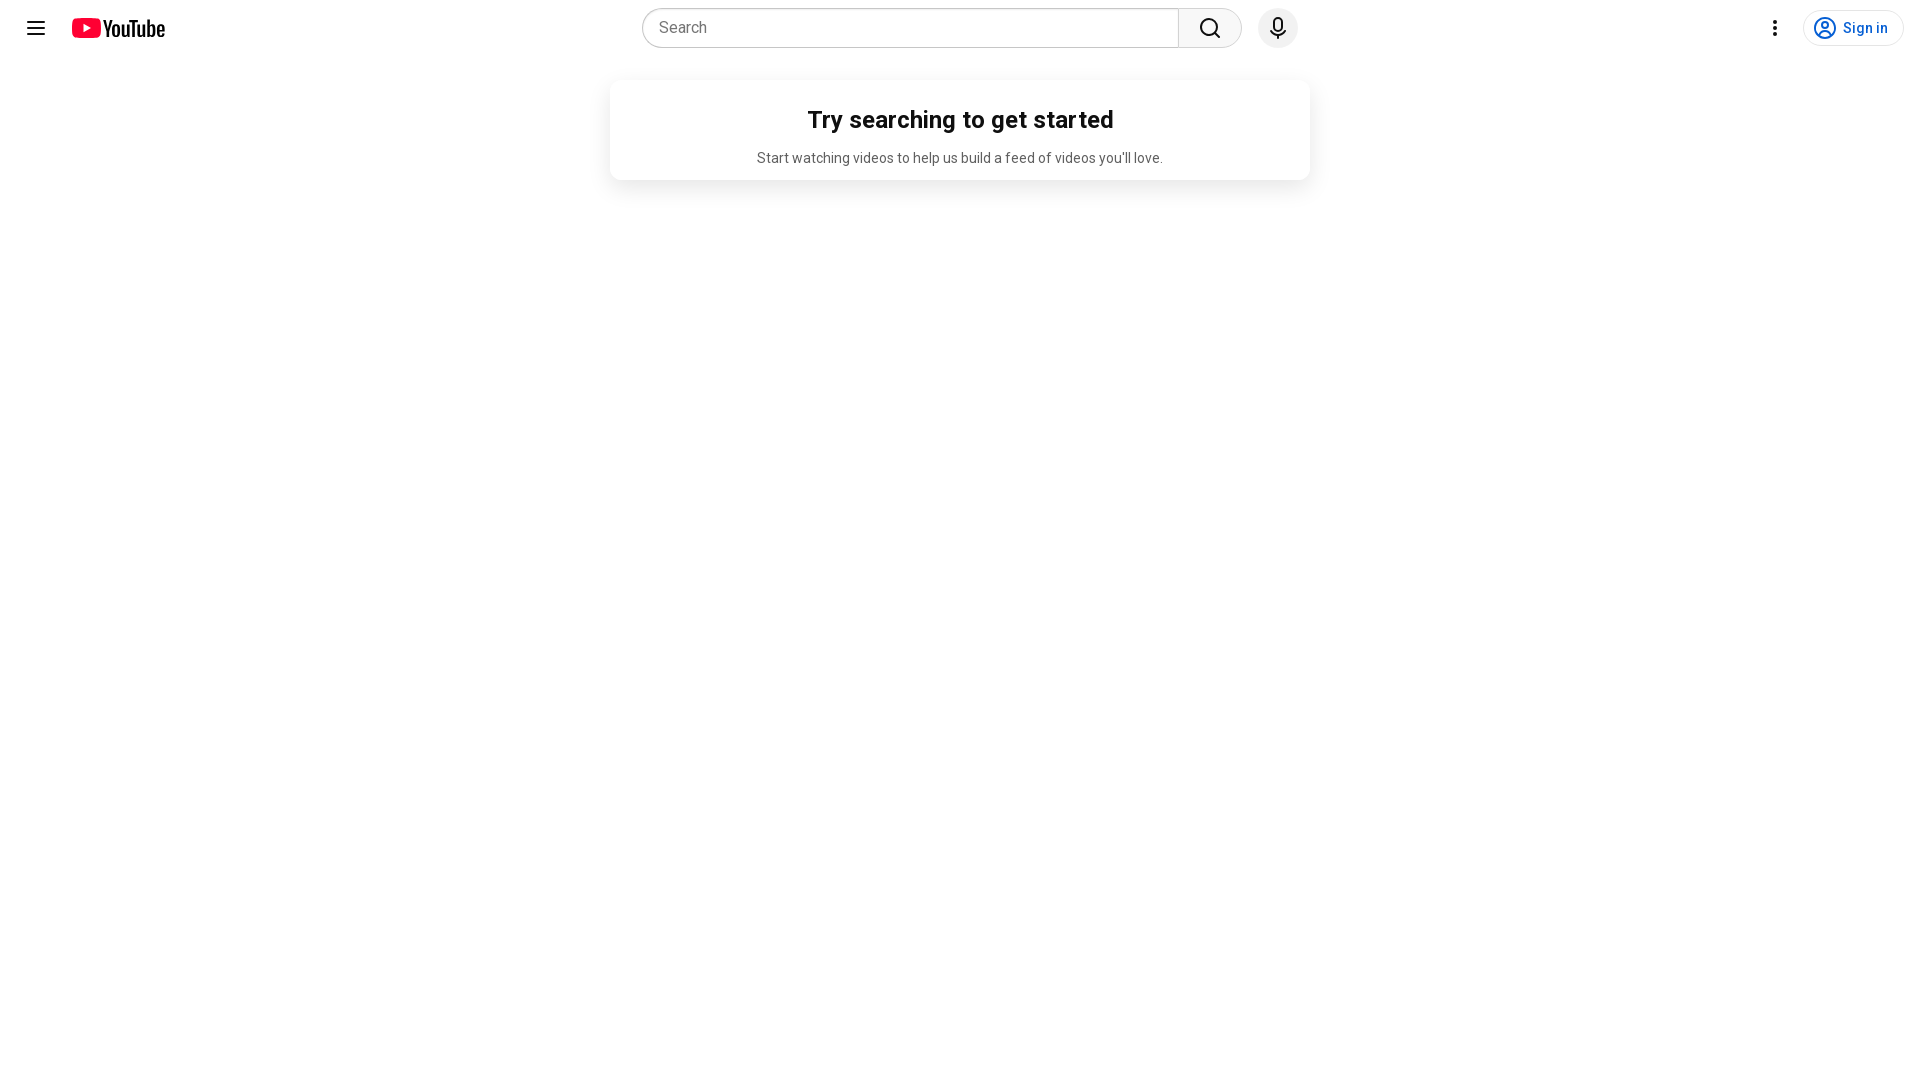

YouTube homepage loaded
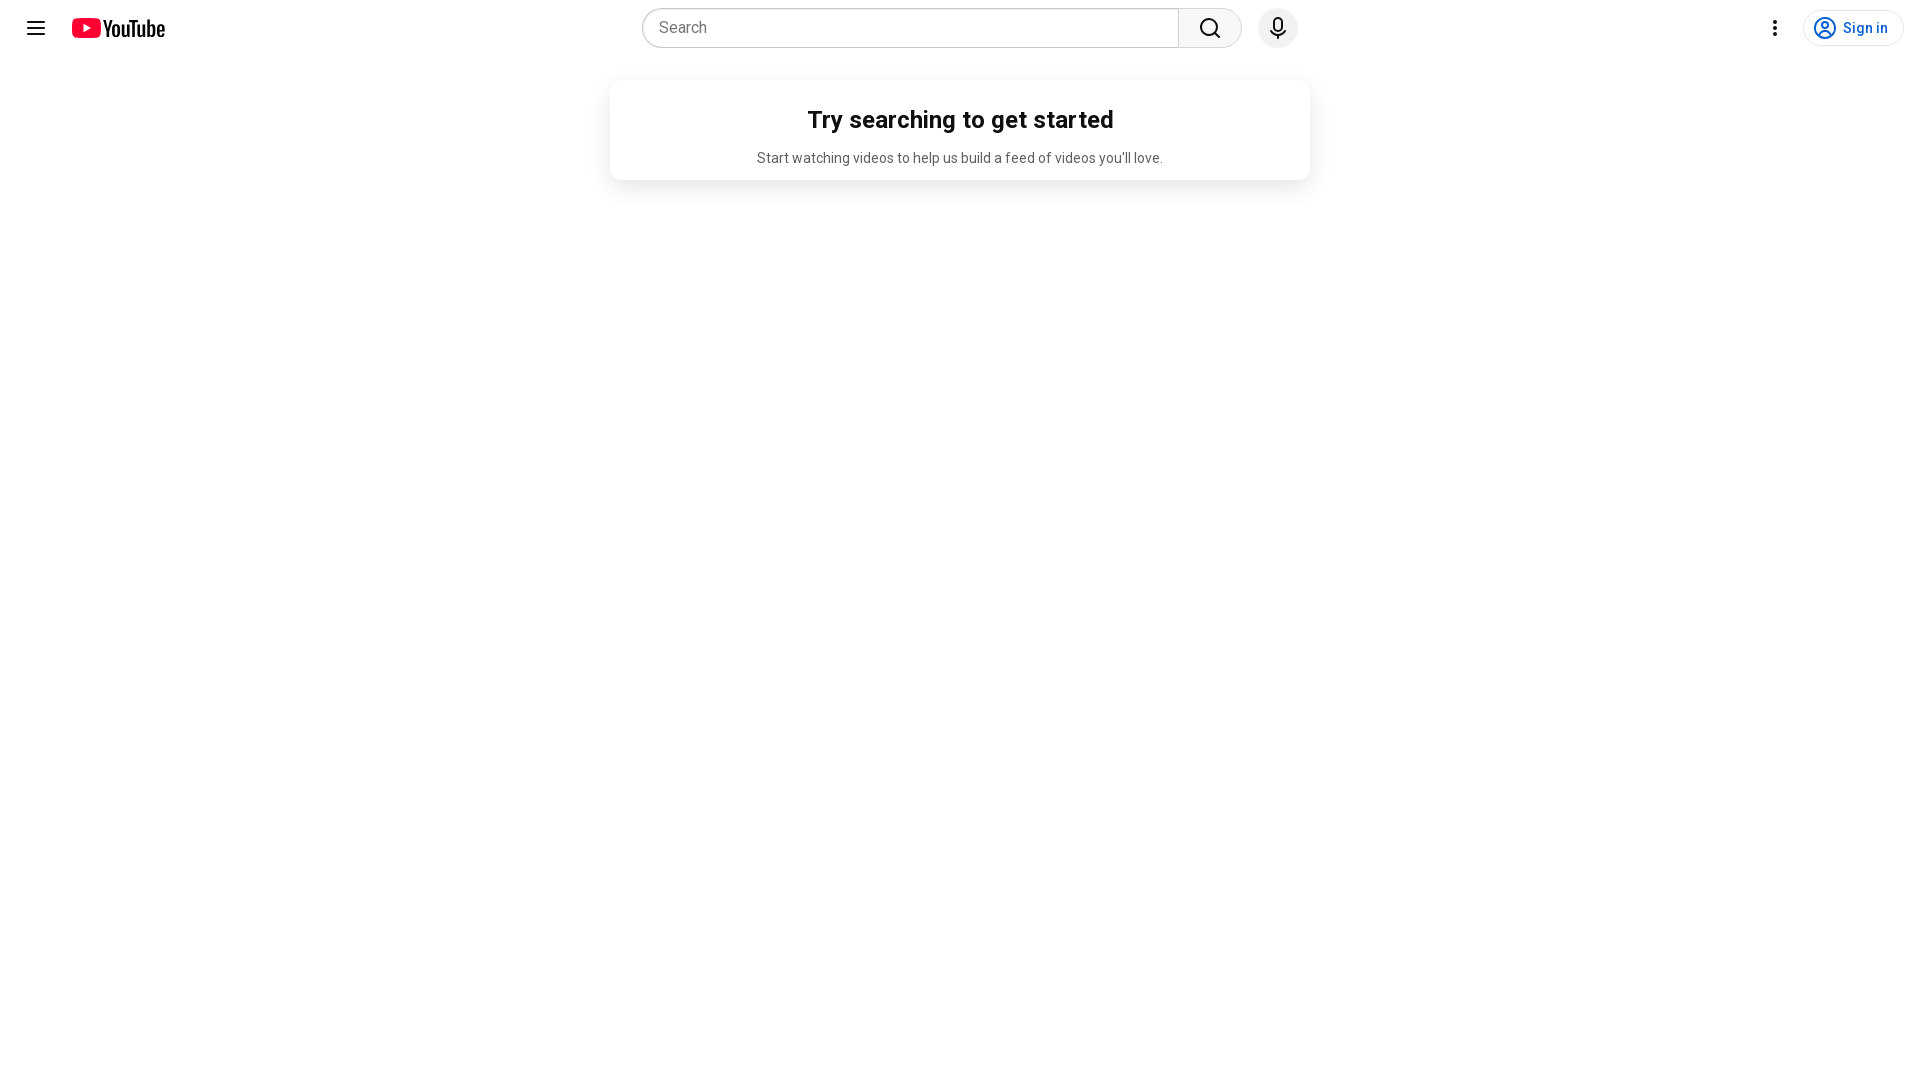

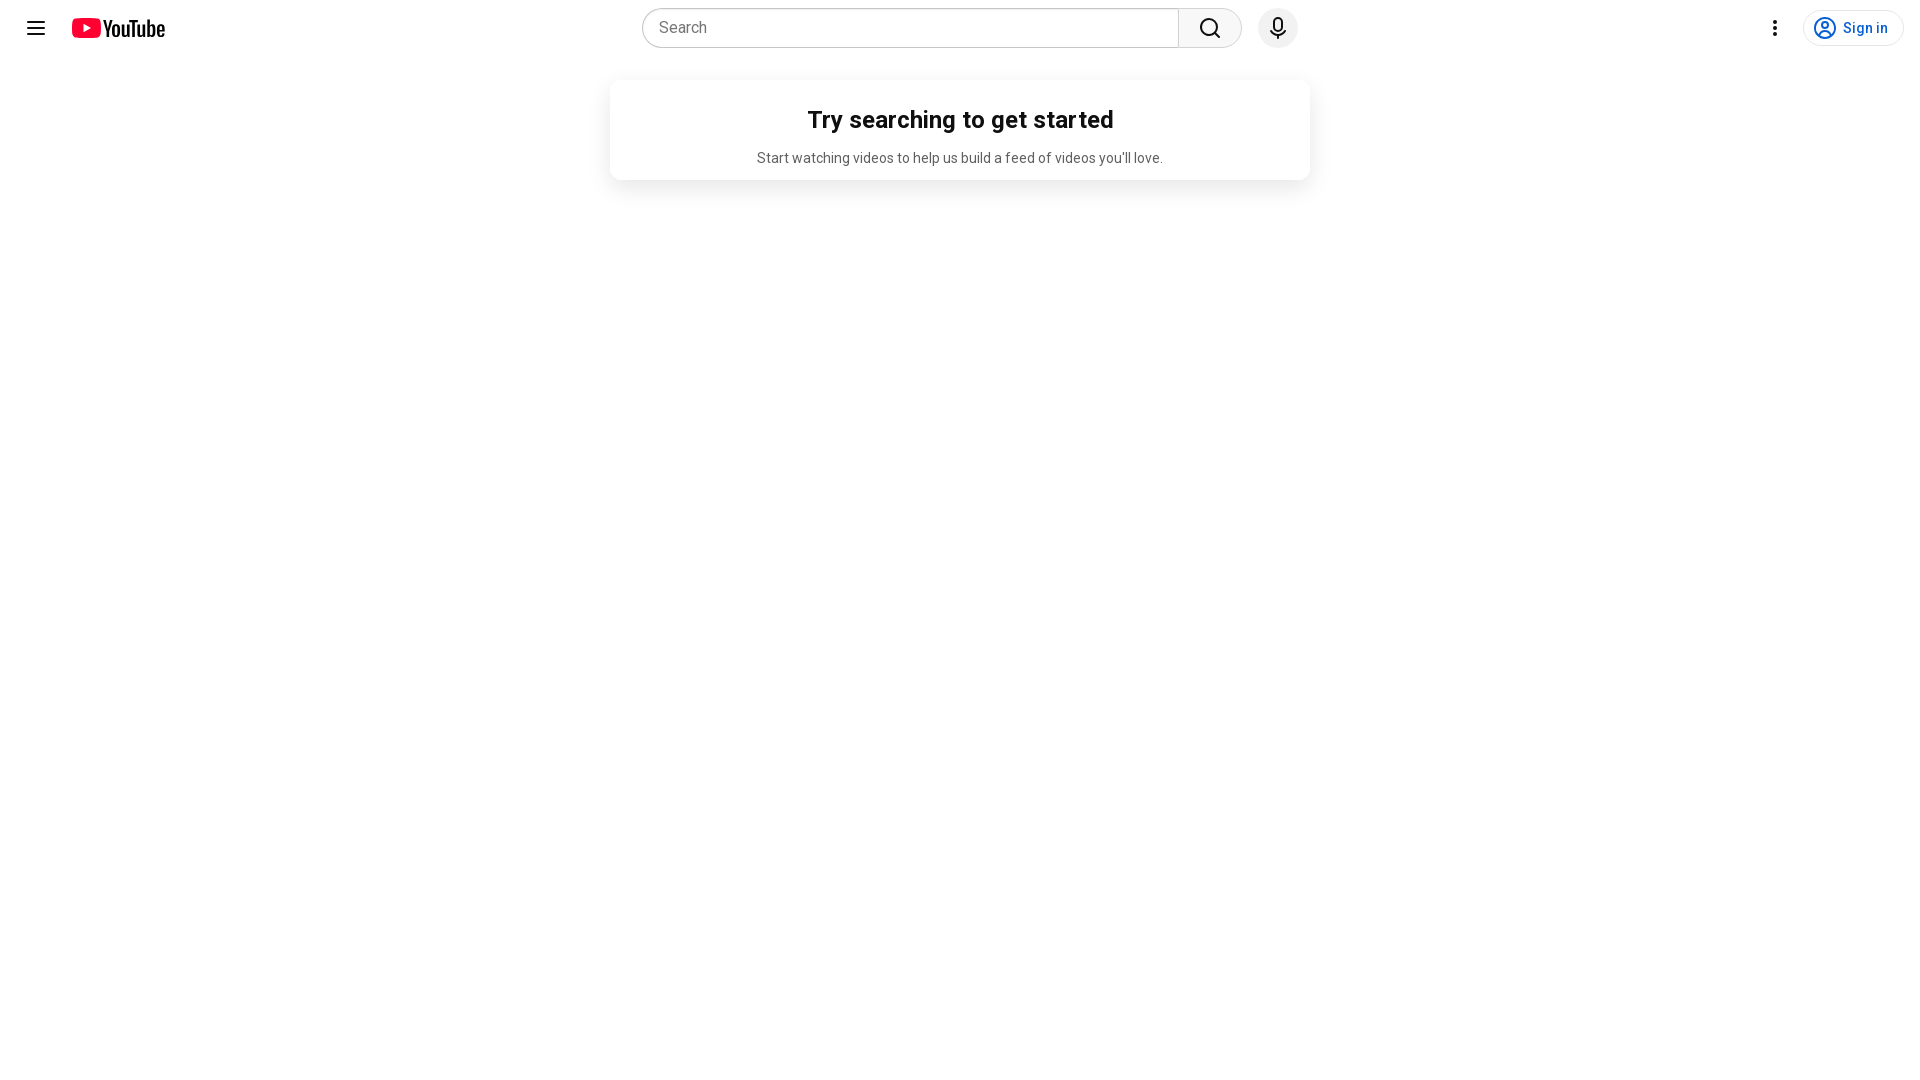